Tests navigation between three different pages by clicking navigation links

Starting URL: https://bonigarcia.dev/selenium-webdriver-java/navigation1.html

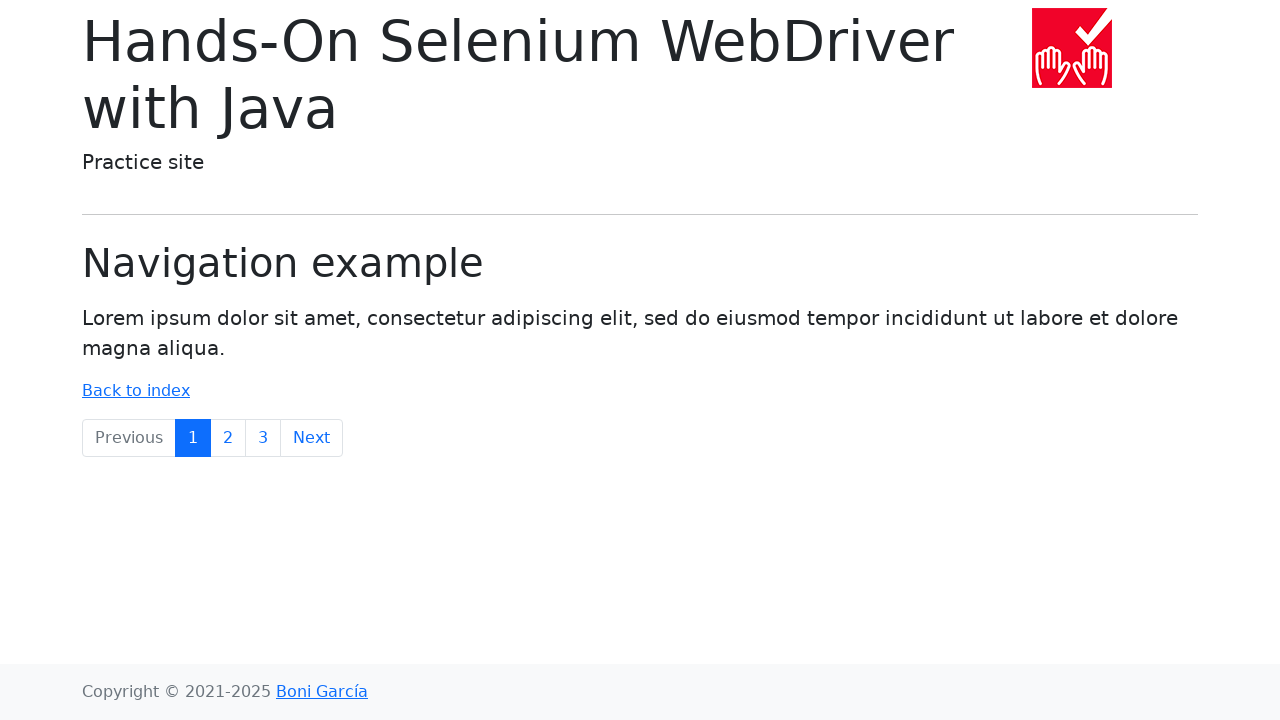

Clicked navigation link to page one at (193, 438) on a[href='navigation1.html']
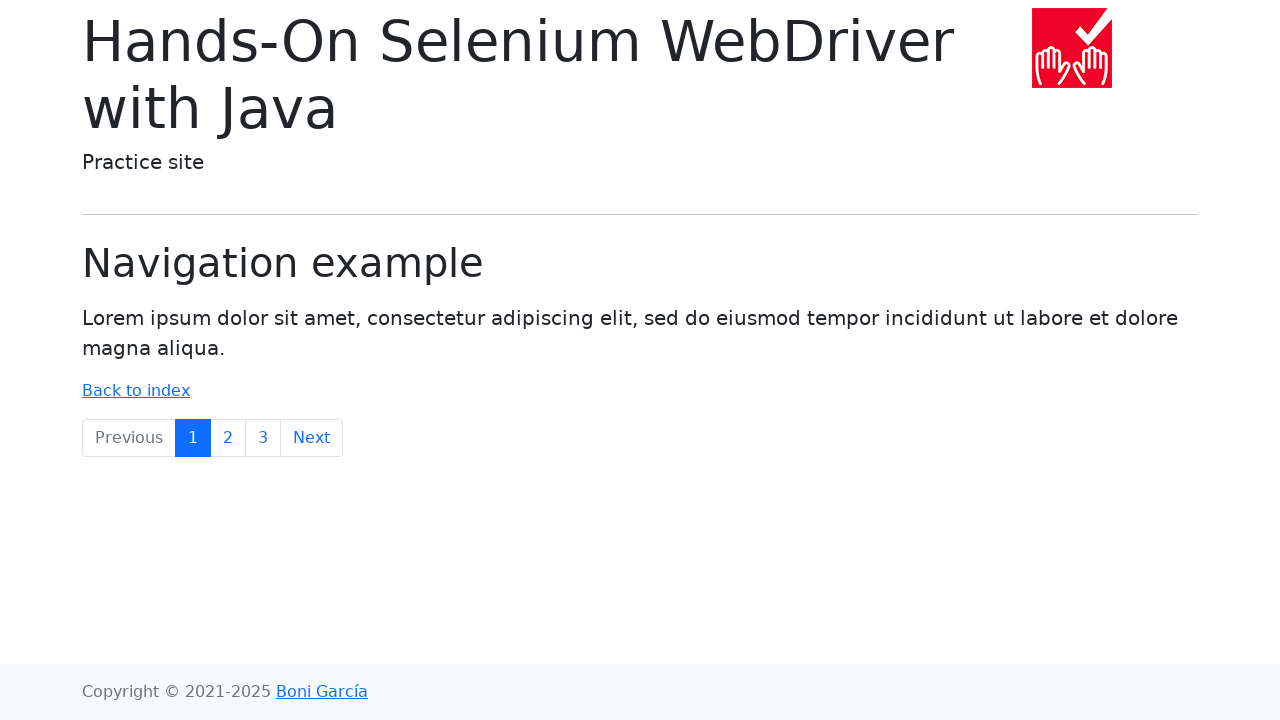

Page one content loaded (lead element visible)
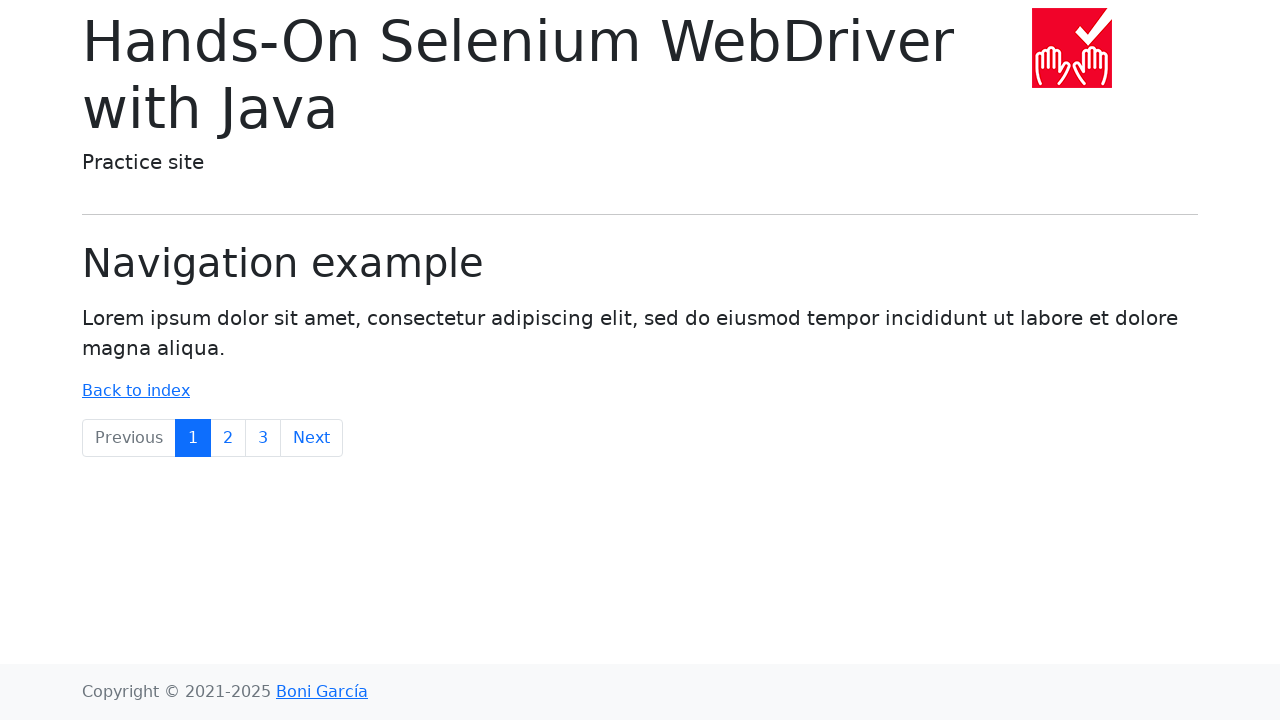

Clicked navigation link to page two at (228, 438) on a[href='navigation2.html']
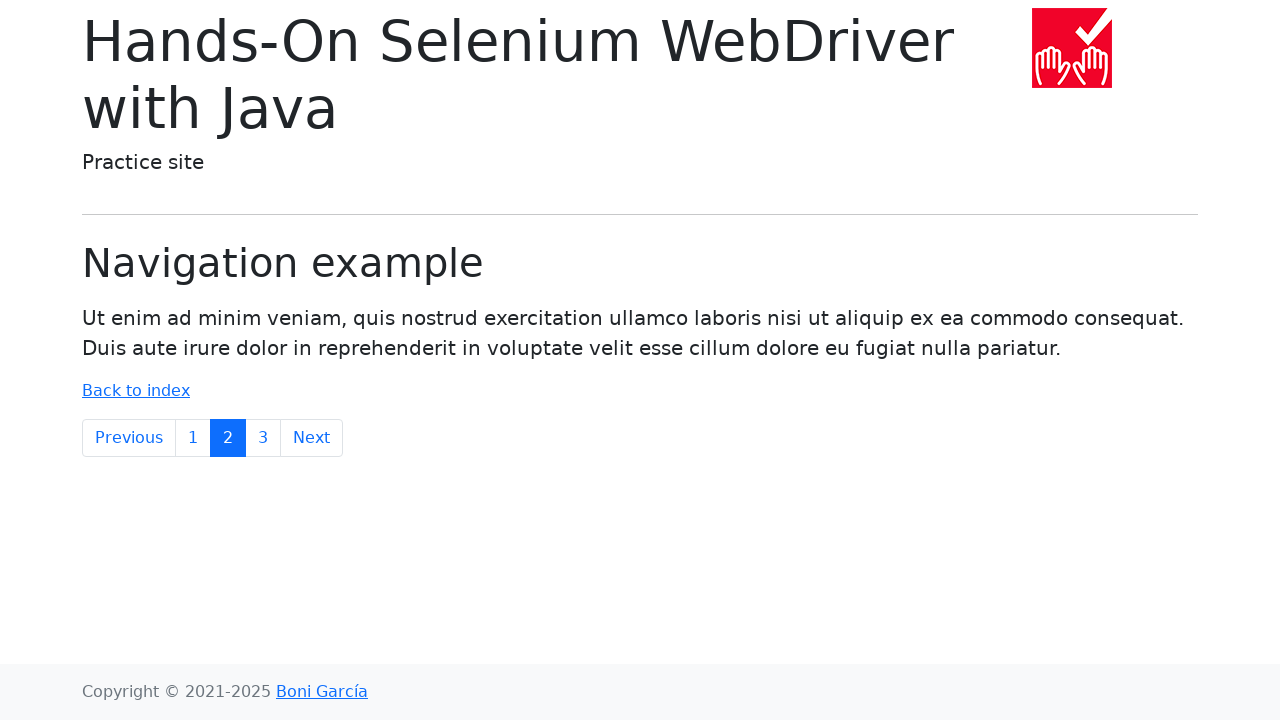

Page two content loaded (lead element visible)
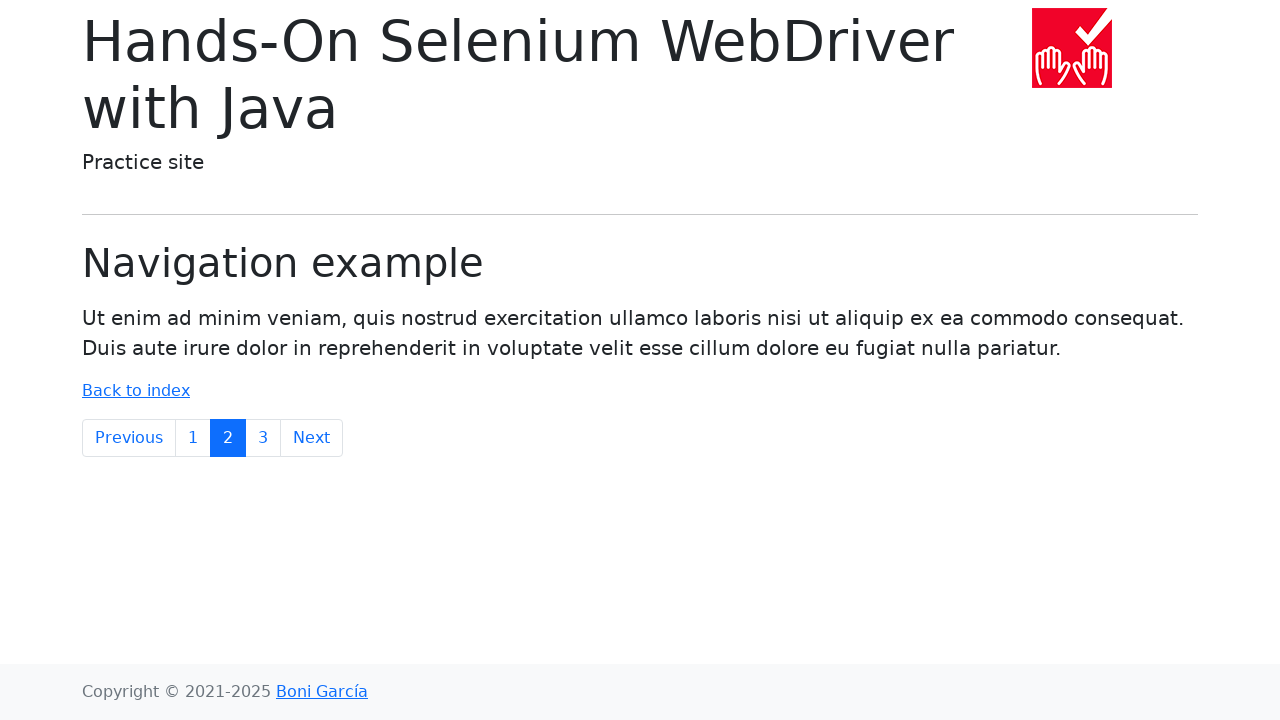

Clicked navigation link to page three at (263, 438) on a[href='navigation3.html']
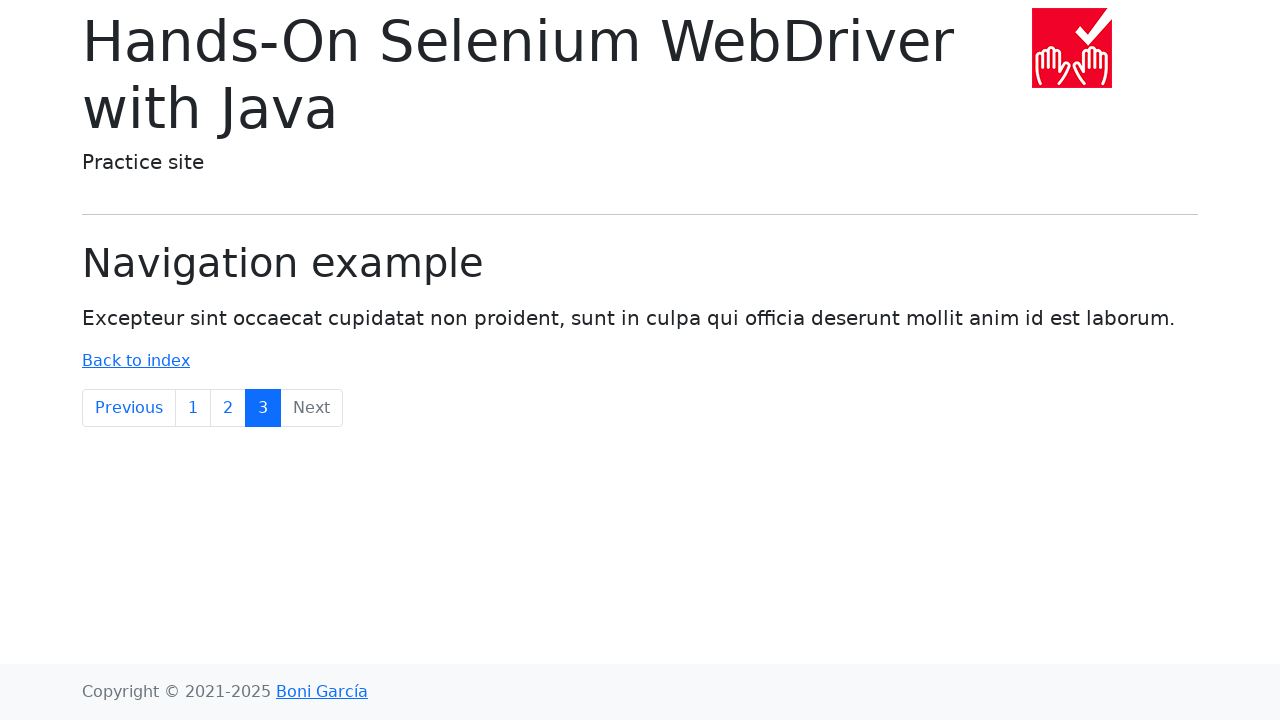

Page three content loaded (lead element visible)
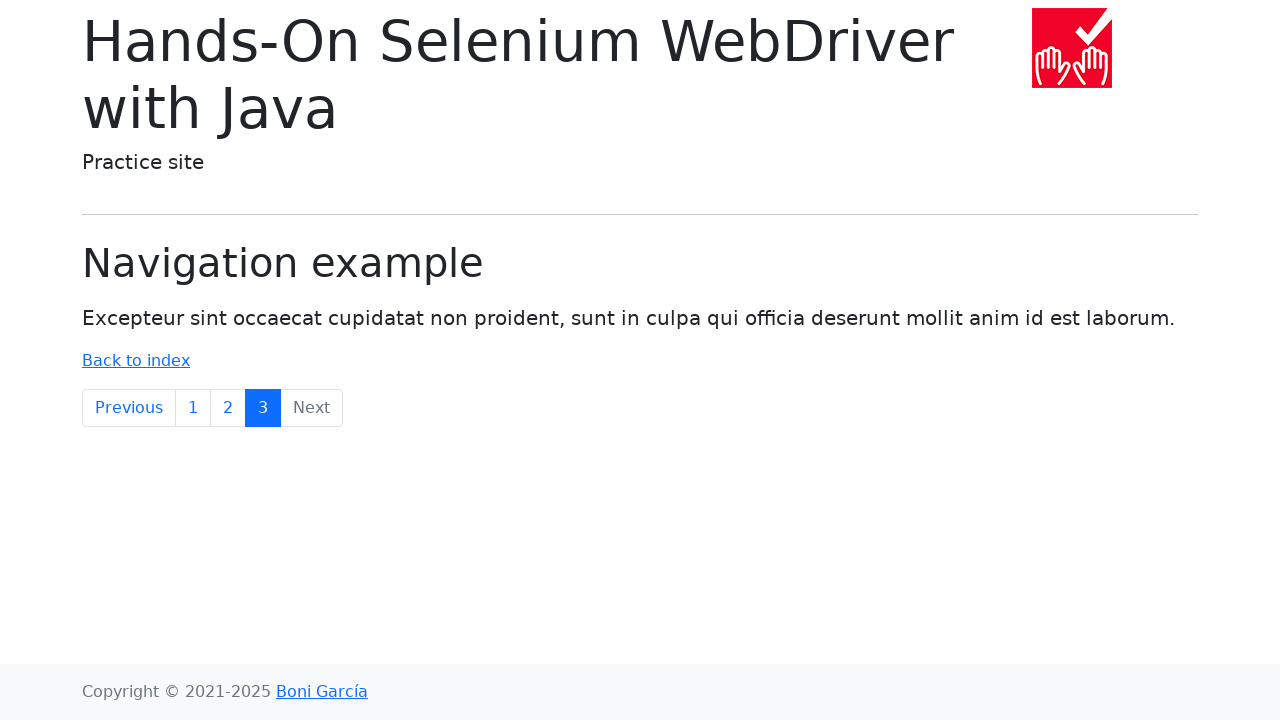

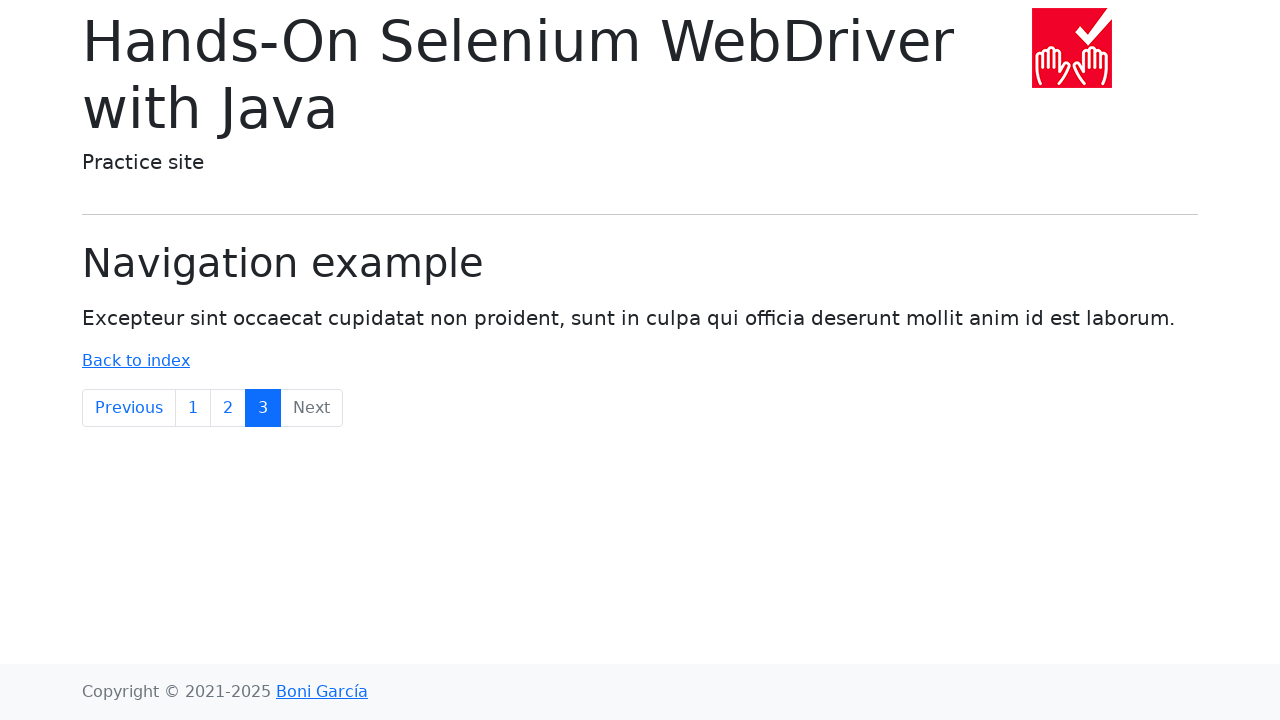